Tests an automation practice form by filling in first name, last name, and email fields with sample data

Starting URL: https://app.cloudqa.io/home/AutomationPracticeForm

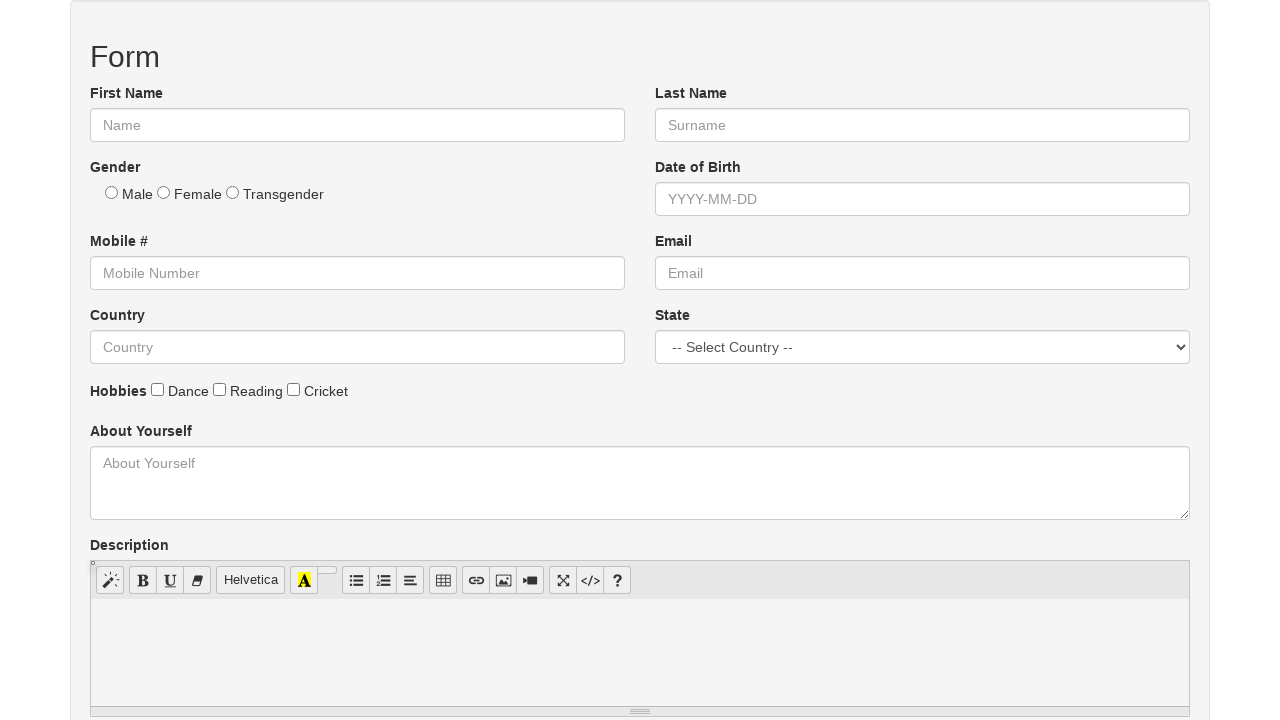

Filled first name field with 'John' on input[name='First Name']
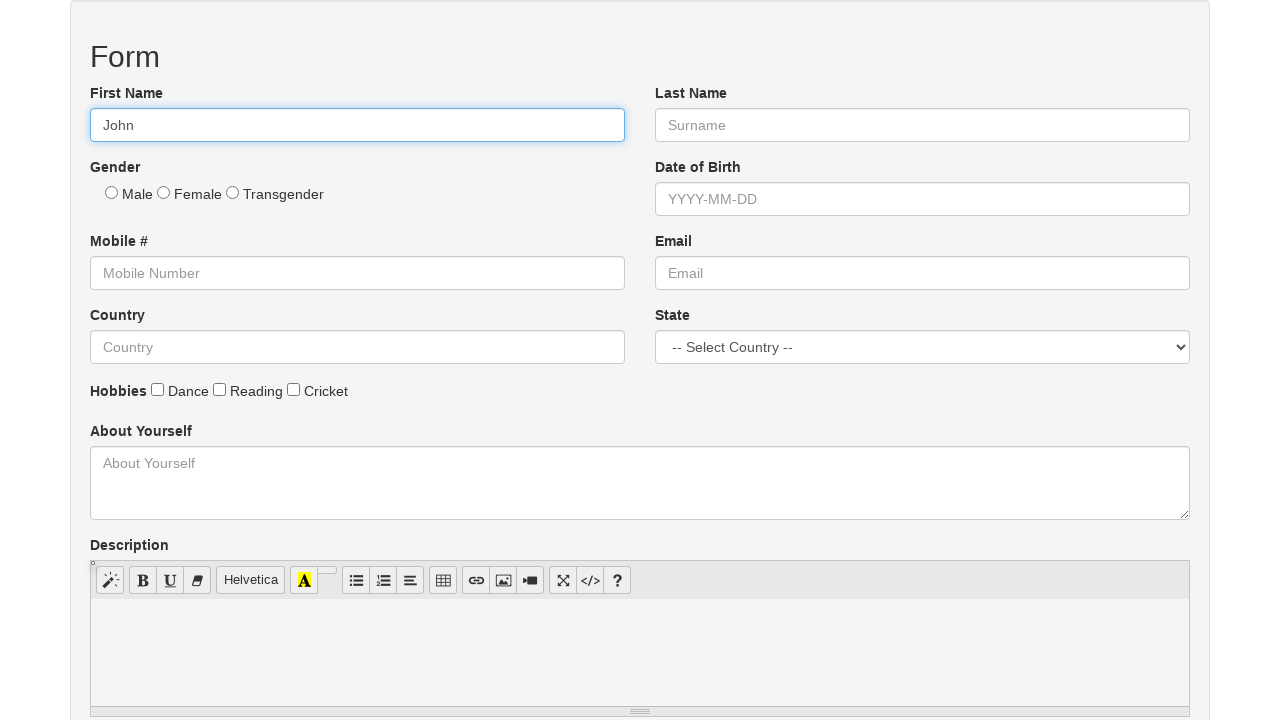

Filled last name field with 'Doe' on input[name='Last Name']
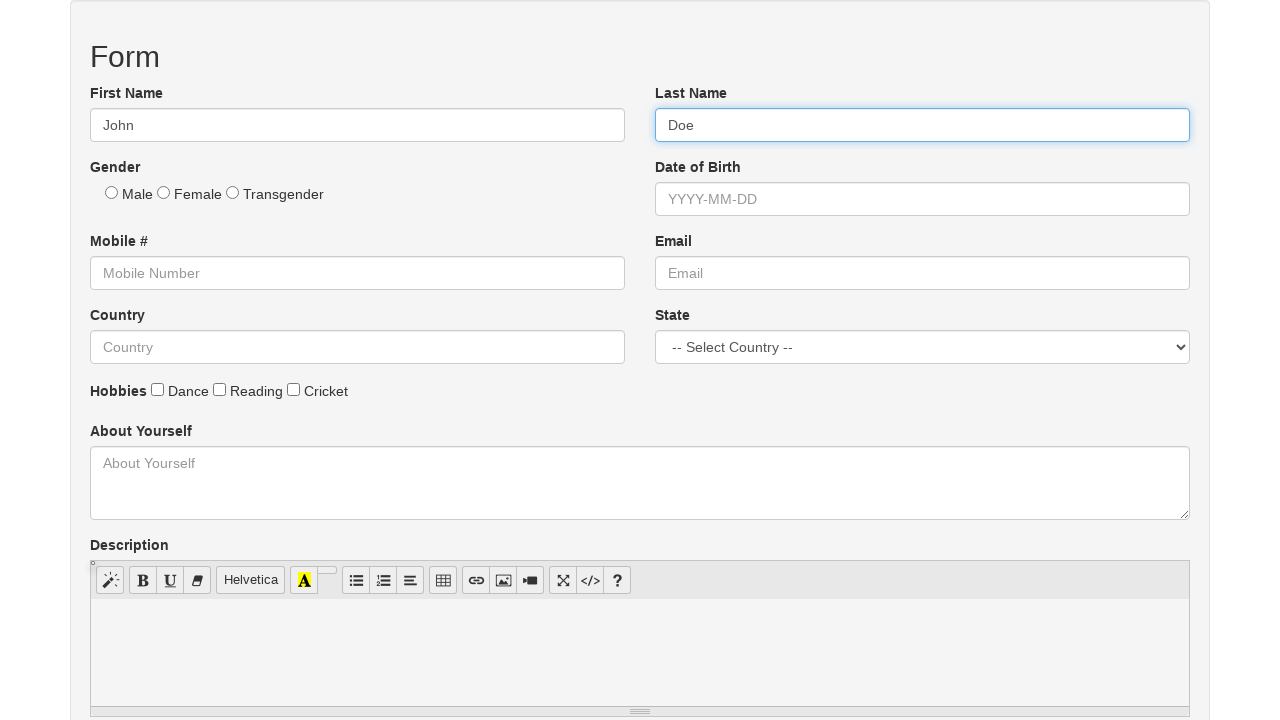

Filled email field with 'johndoe@gmail.com' on input[name='Email']
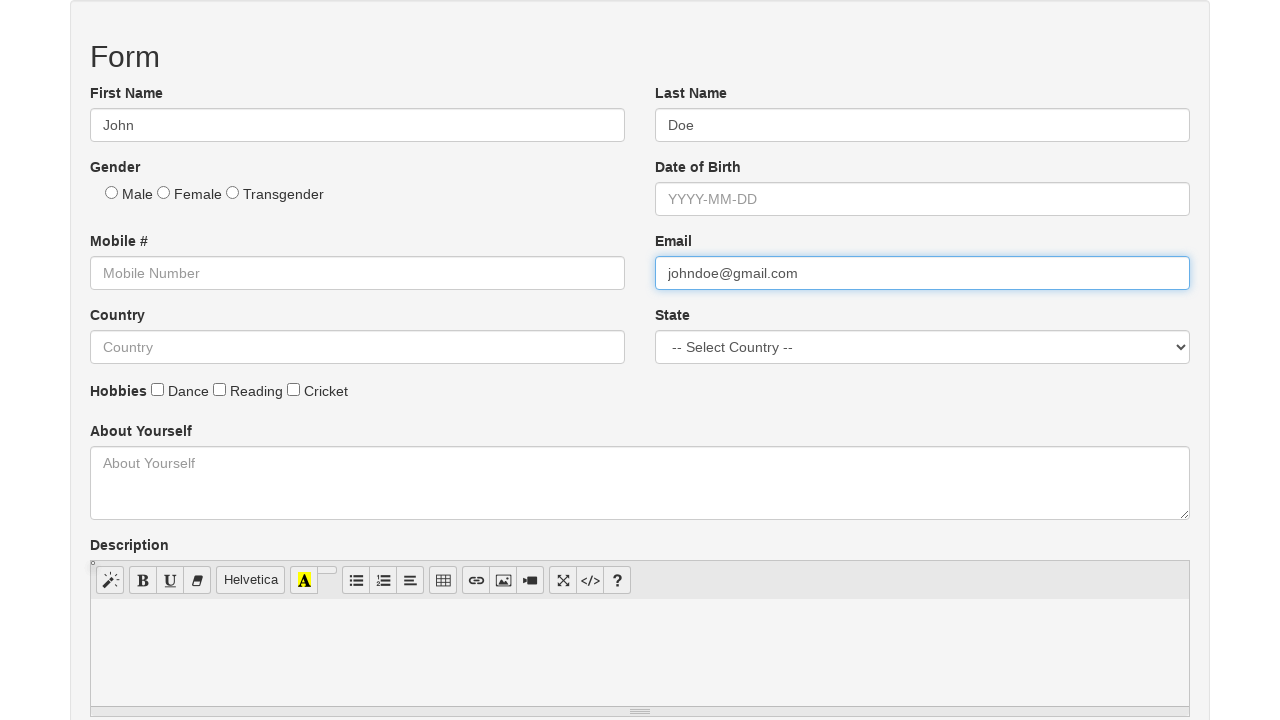

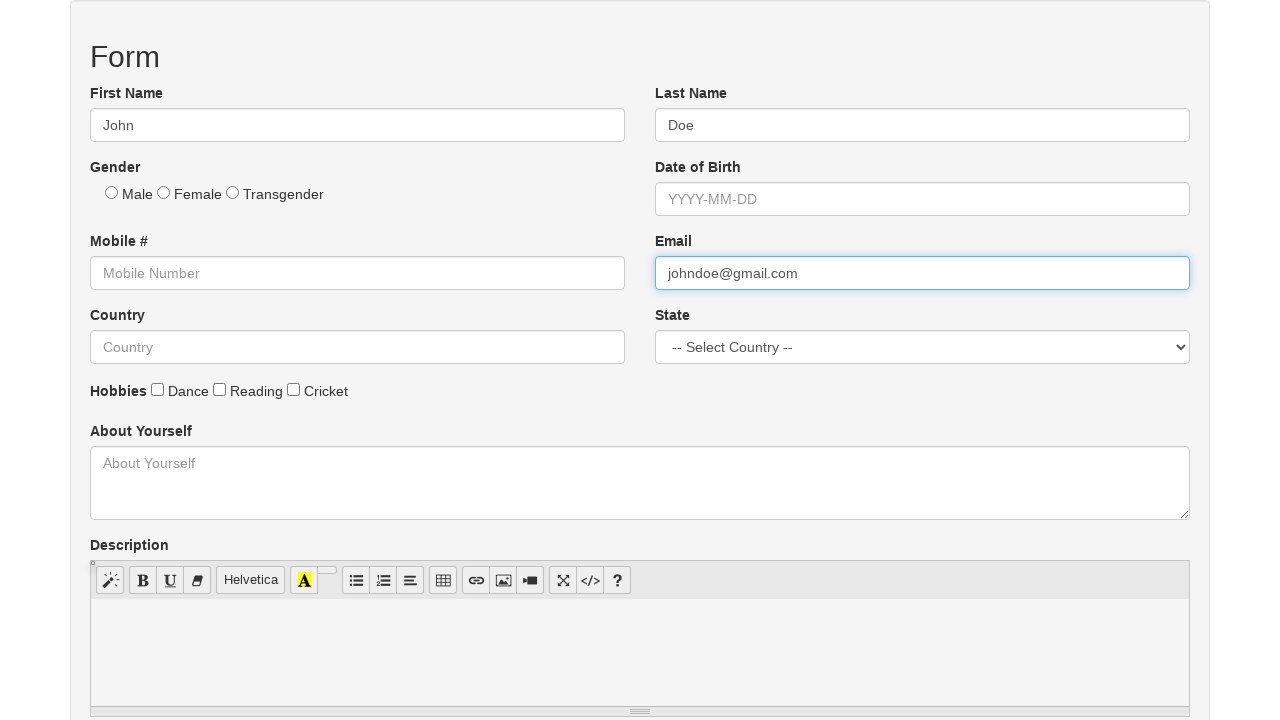